Simple navigation test that loads the TechPro Education homepage and waits for the page to be ready

Starting URL: https://techproeducation.com

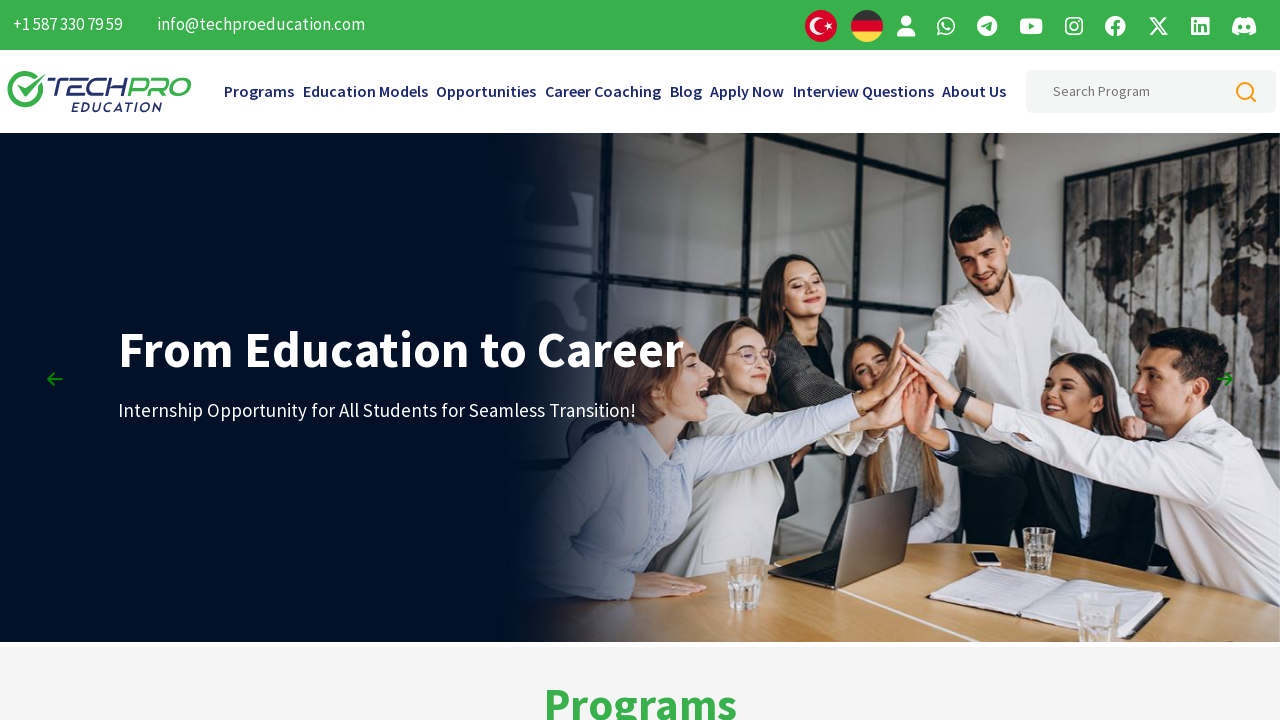

Navigated to TechPro Education homepage
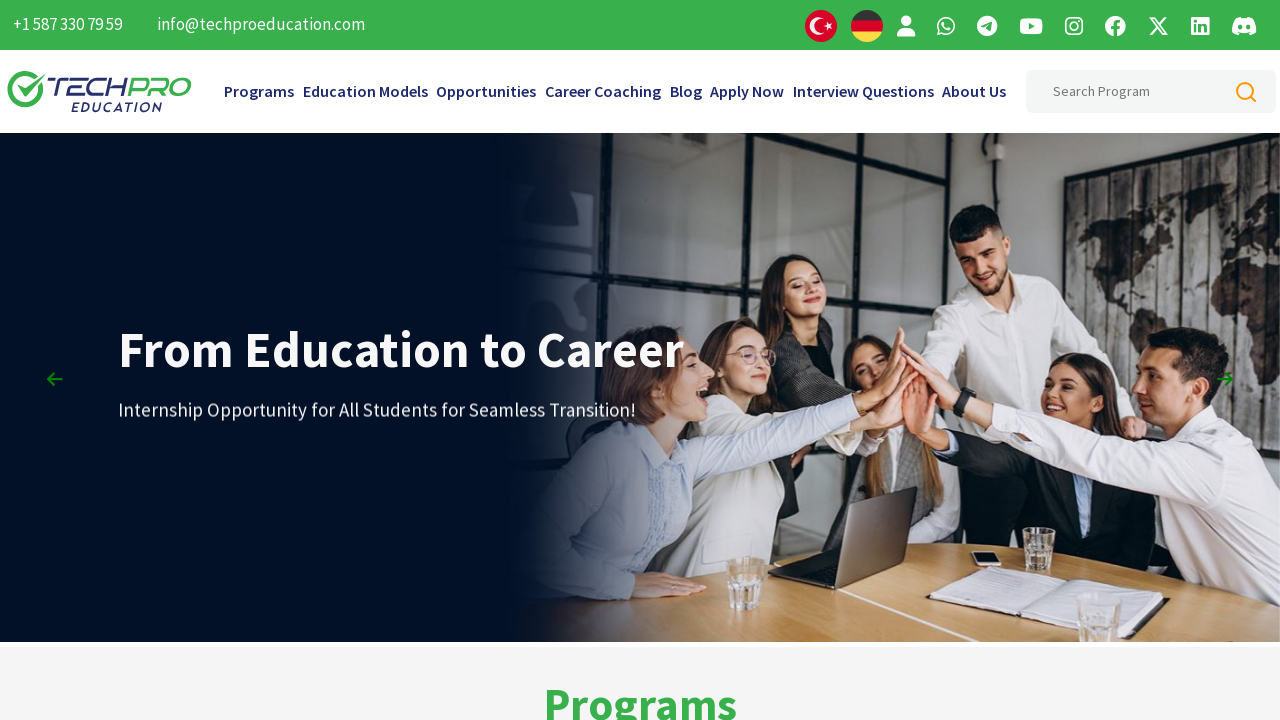

Page DOM content fully loaded
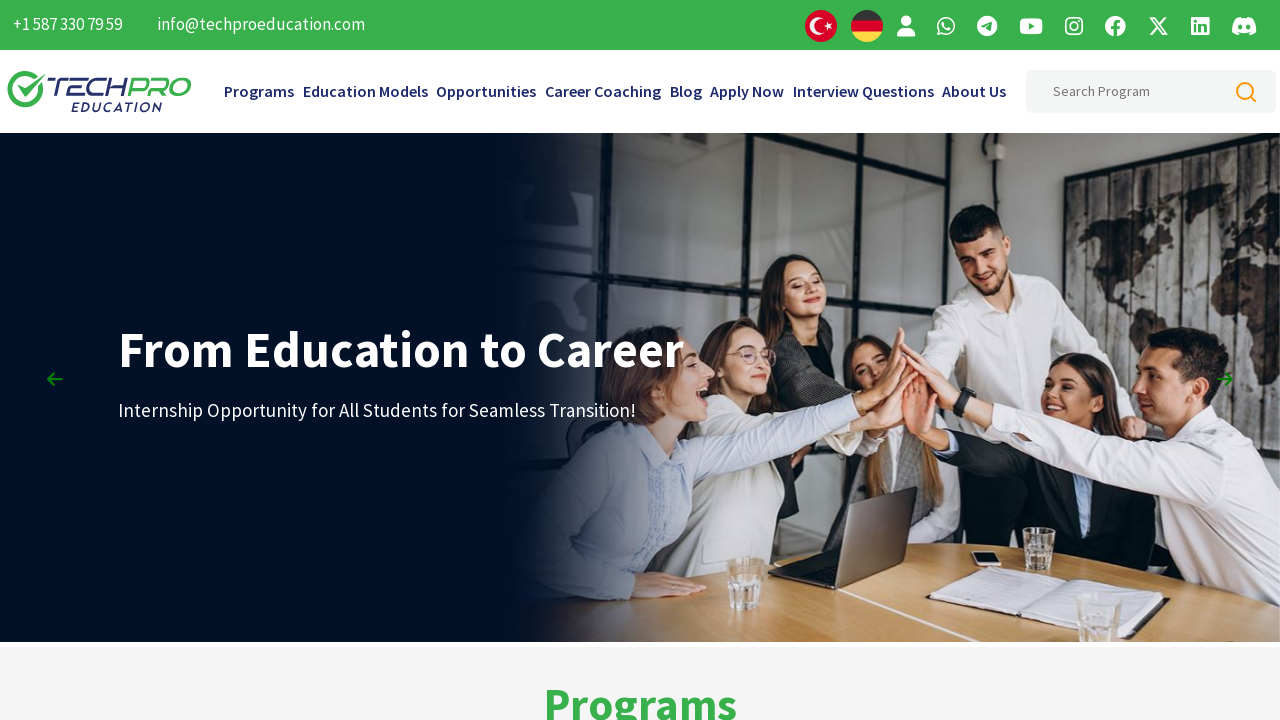

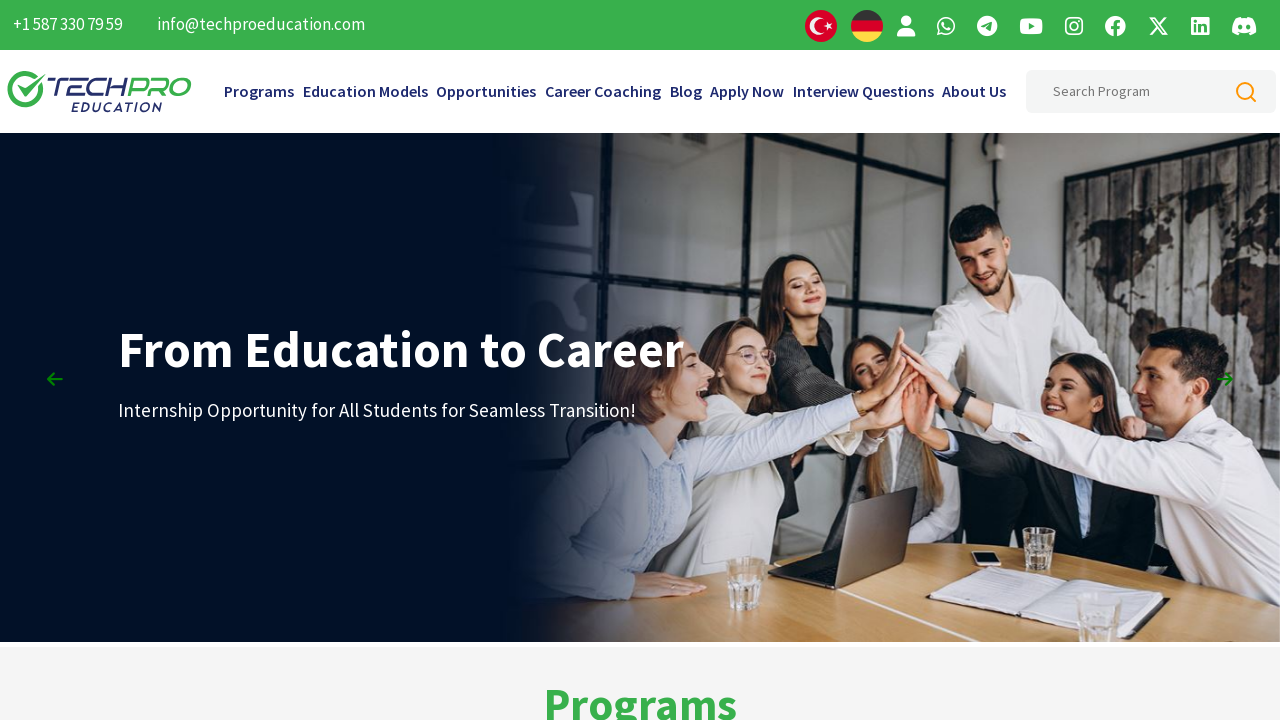